Navigates to QQ.com homepage and waits for the page to load, then captures the page title

Starting URL: http://www.qq.com

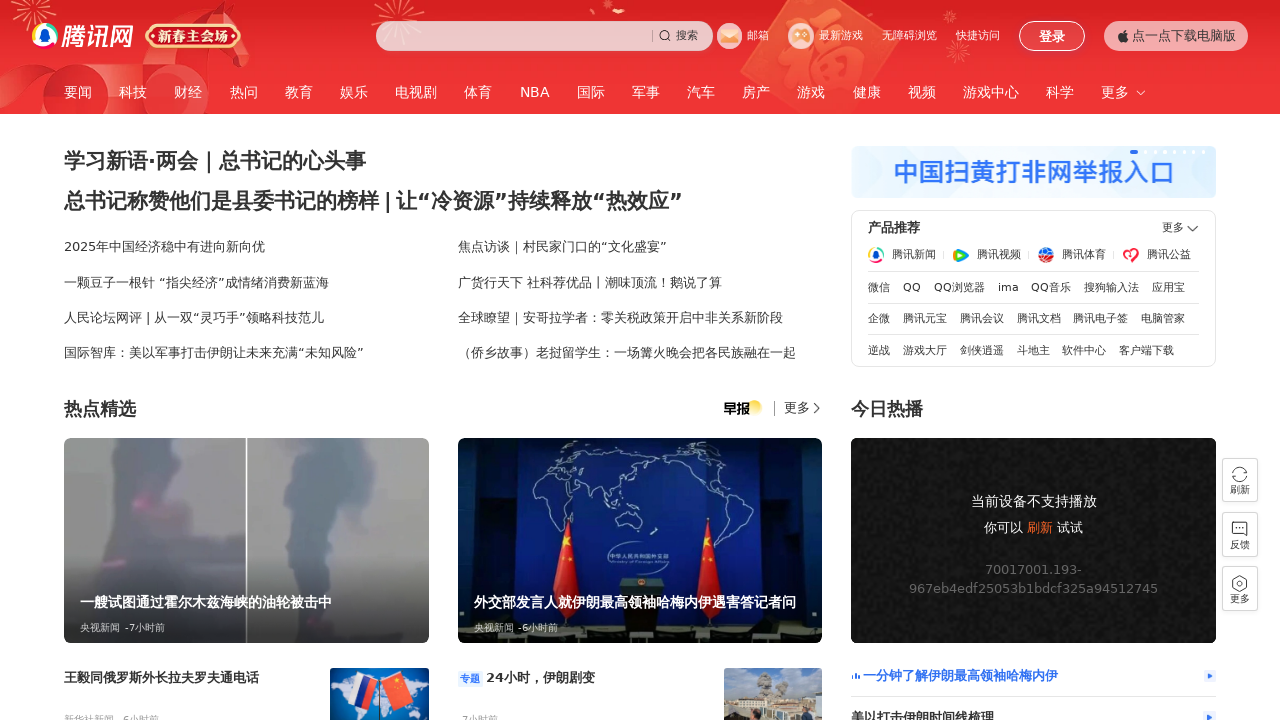

Waited for page to reach networkidle load state
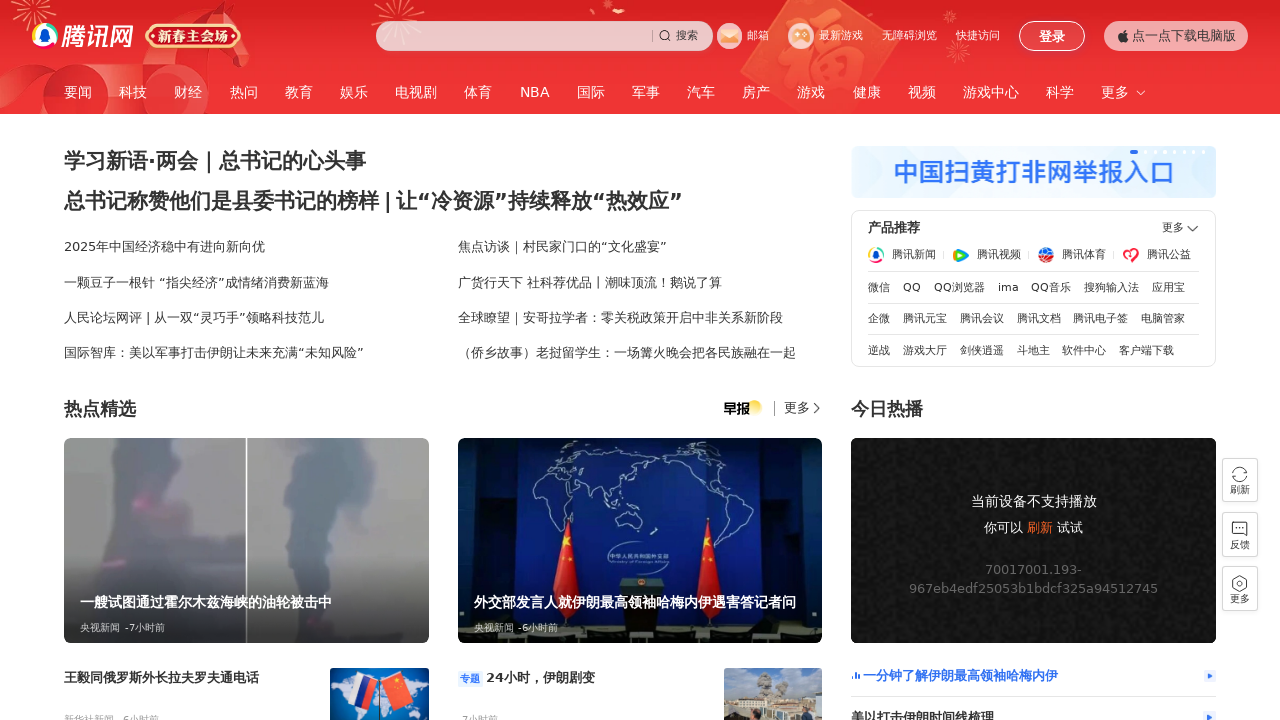

Verified page content loaded by detecting body element
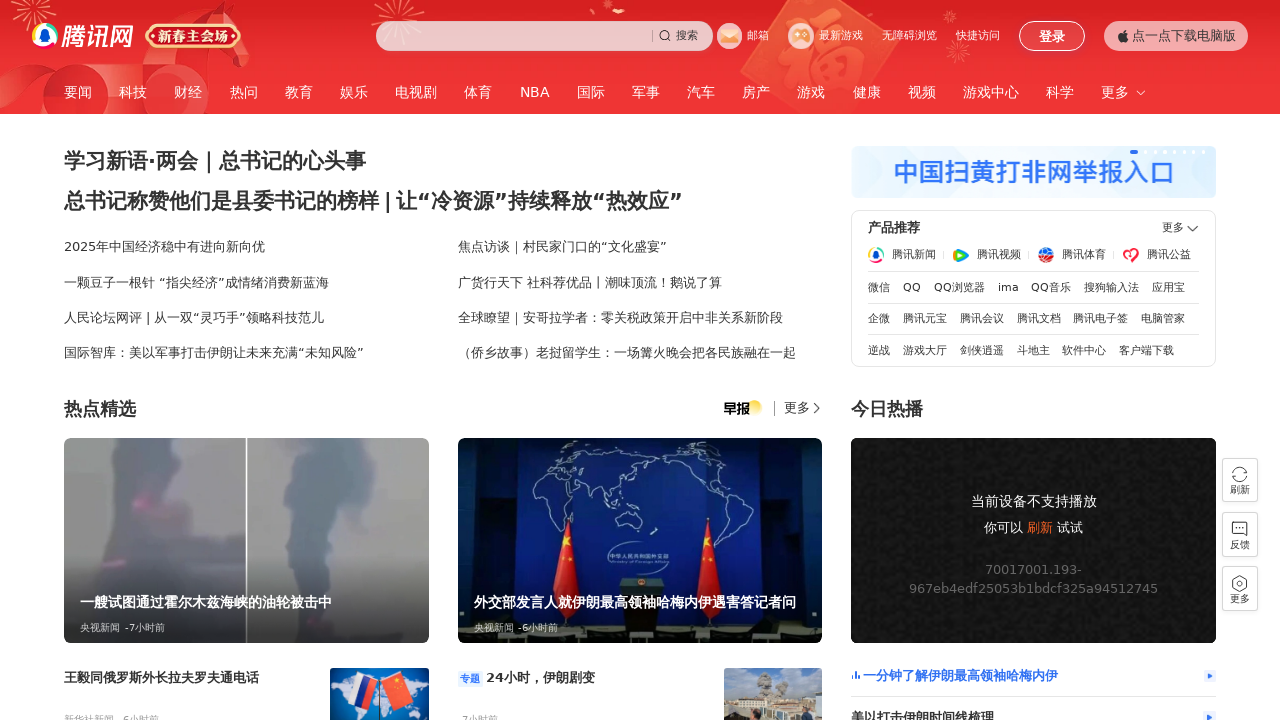

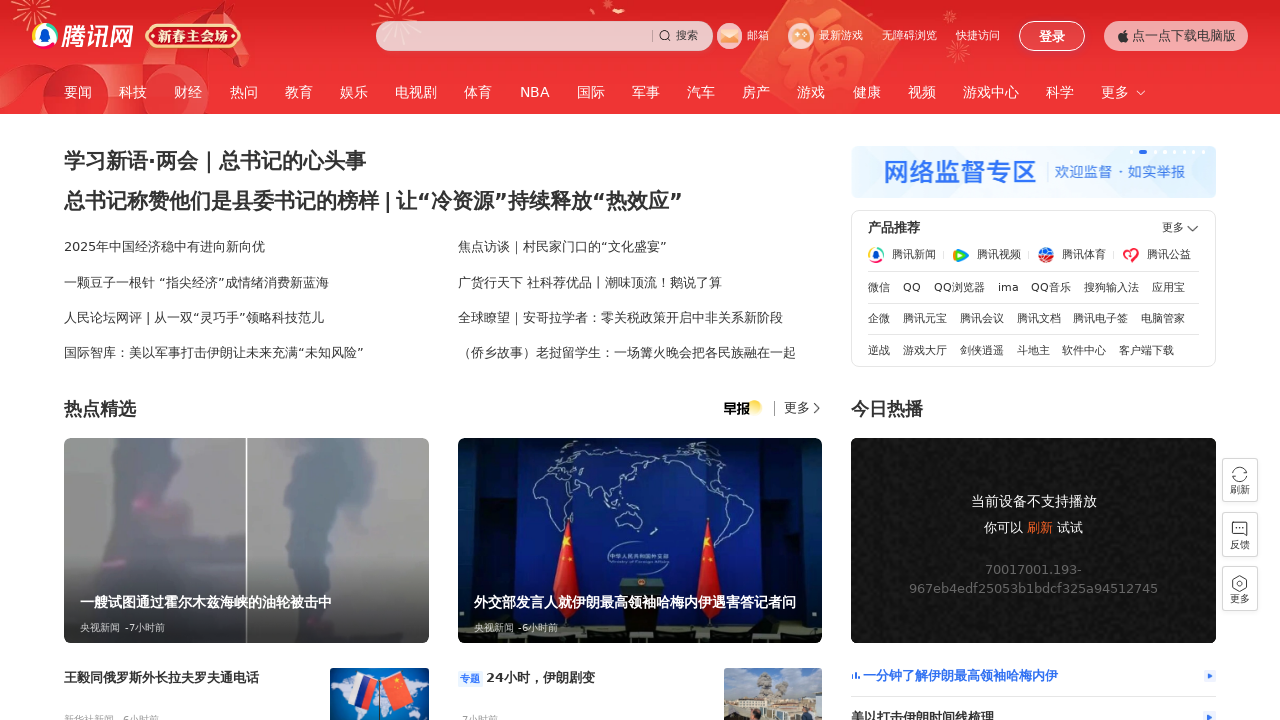